Tests a complete e-commerce purchase flow on demoblaze.com: navigates to phones category, selects Samsung Galaxy S6, adds it to cart, proceeds to checkout, fills purchase form with customer details, and verifies the purchase confirmation message.

Starting URL: https://www.demoblaze.com/index.html

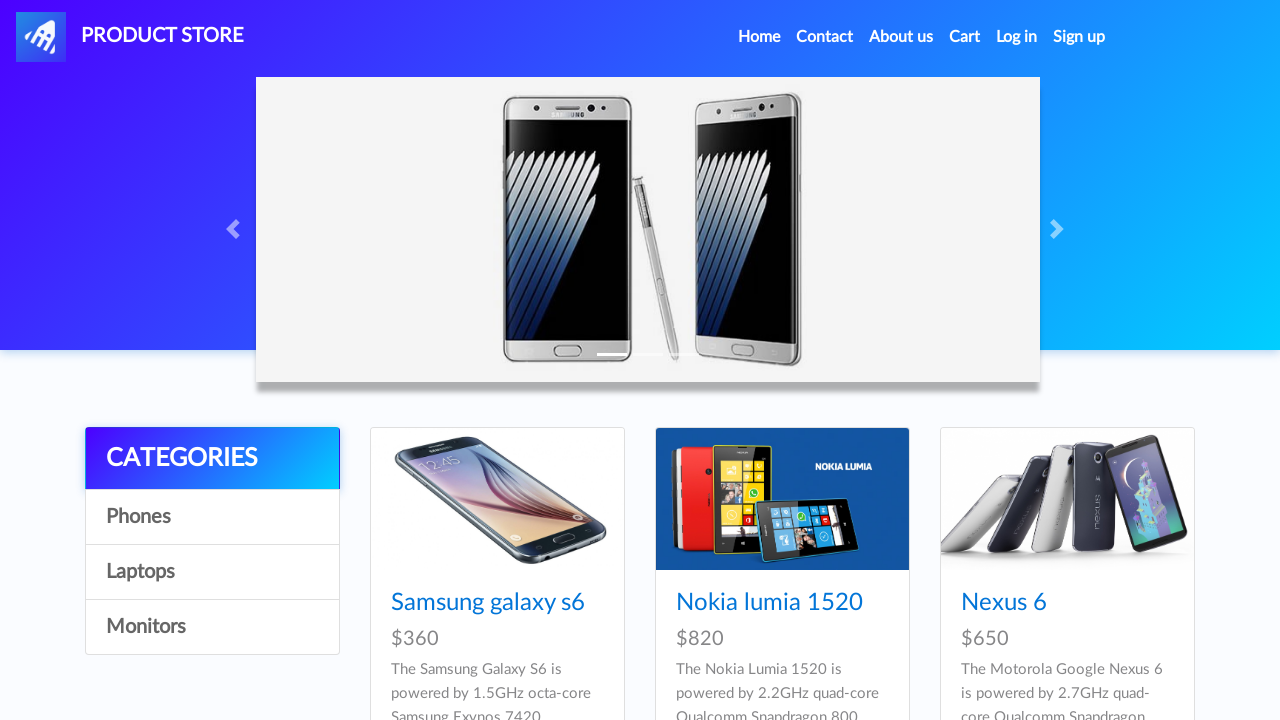

Clicked on Phones category at (212, 517) on a:has-text('Phones')
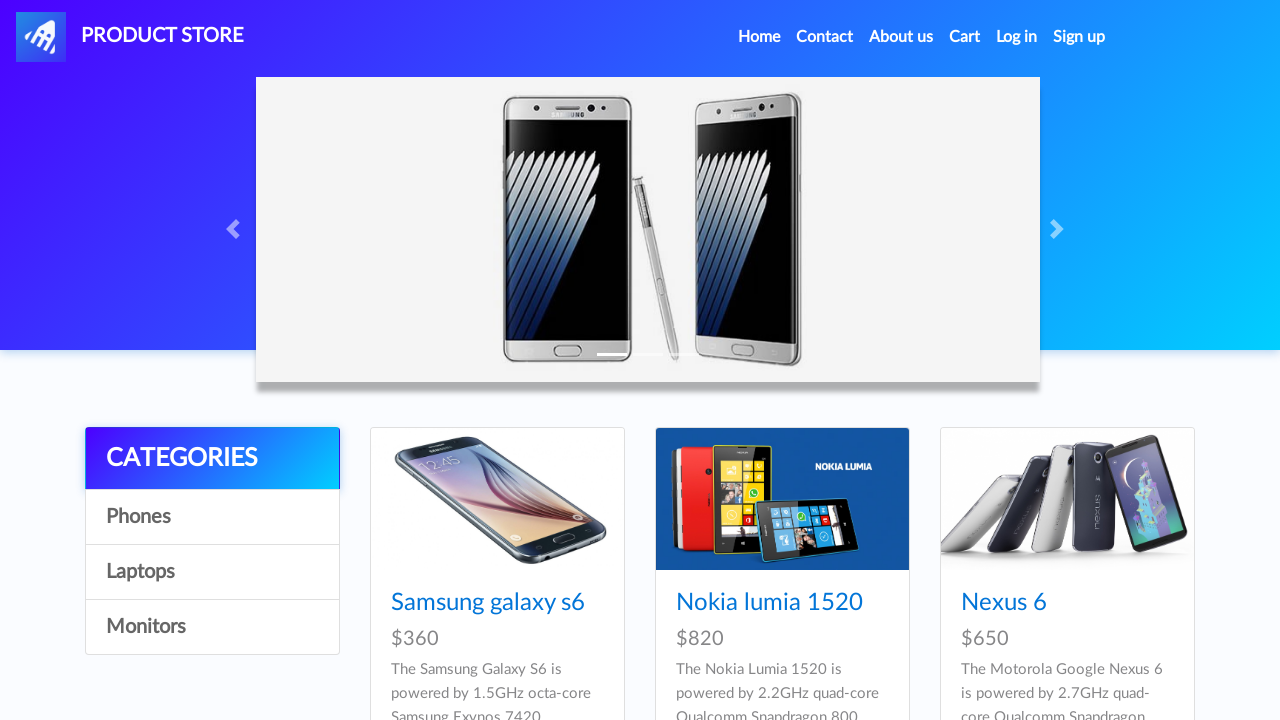

Waited 1 second for page load
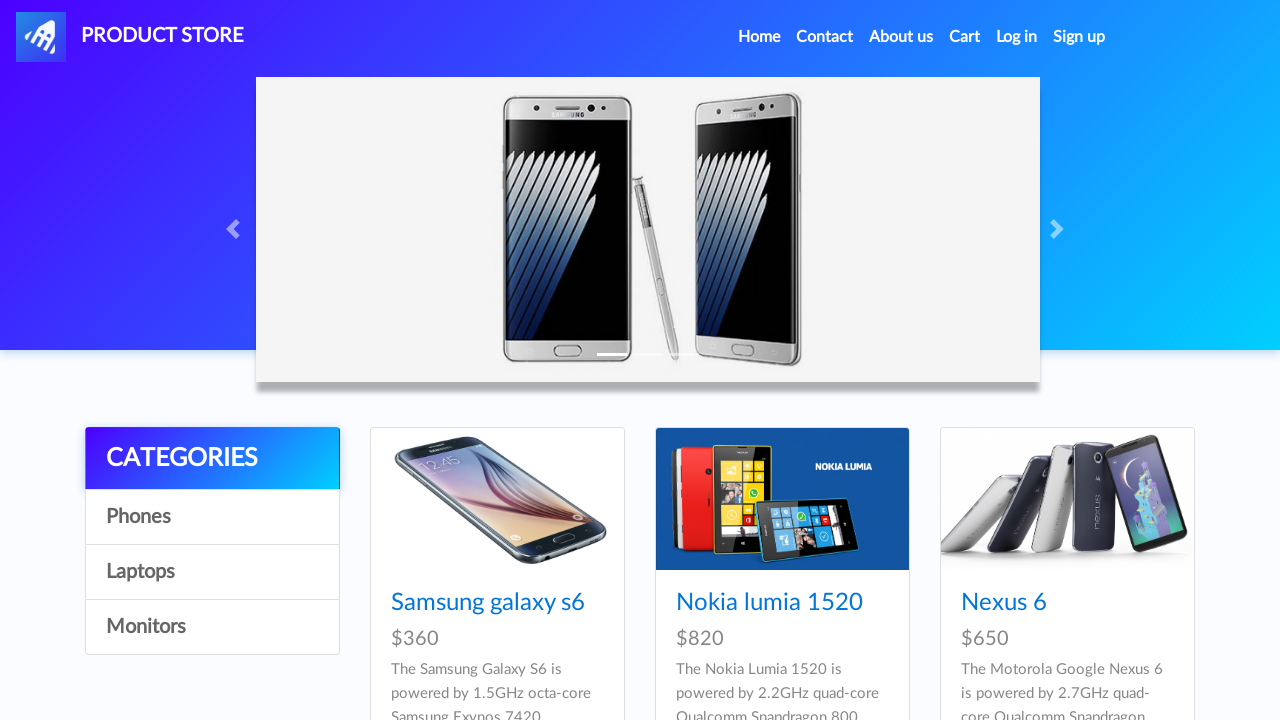

Clicked on Samsung Galaxy S6 product at (488, 603) on a:has-text('Samsung galaxy s6')
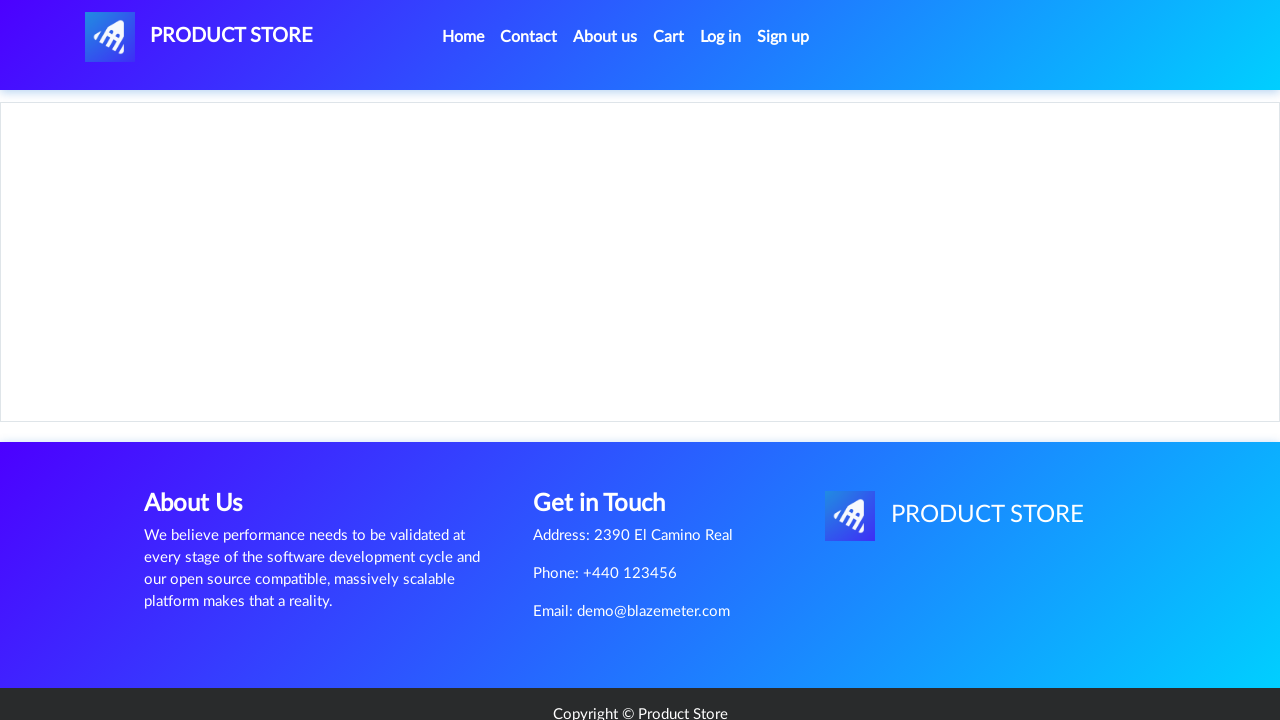

Product details page loaded
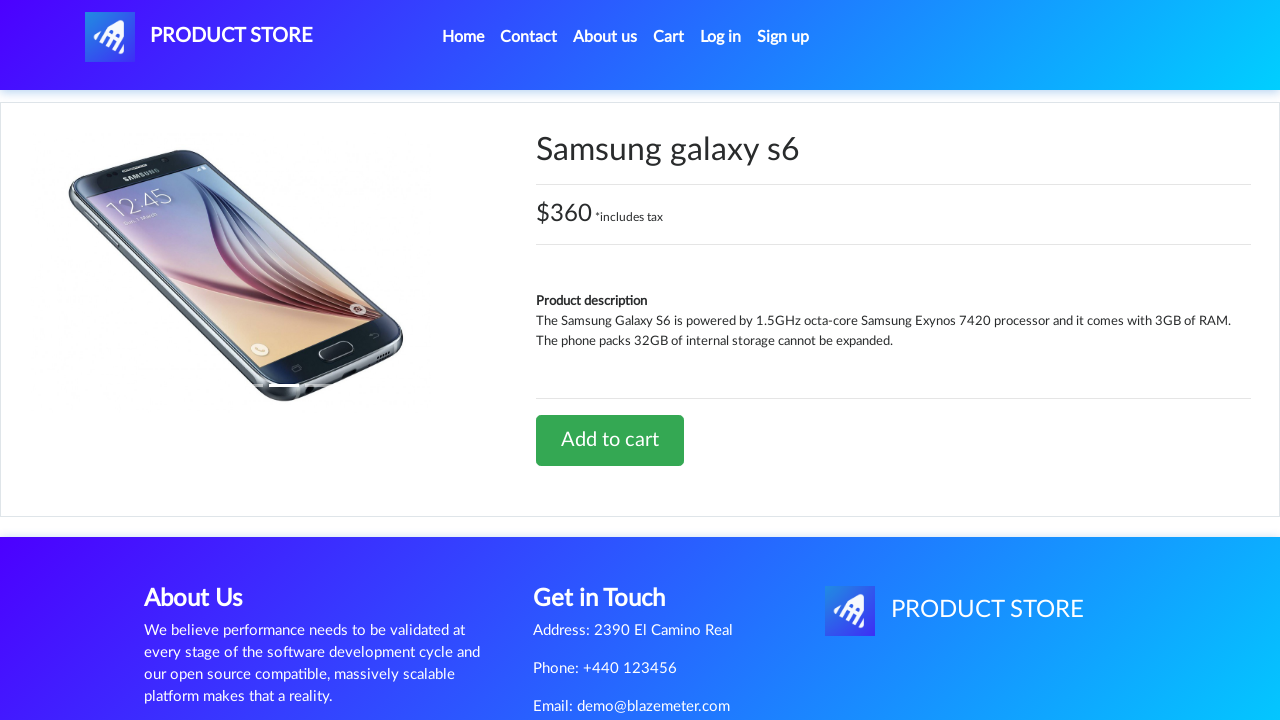

Clicked Add to cart button at (610, 440) on a:has-text('Add to cart')
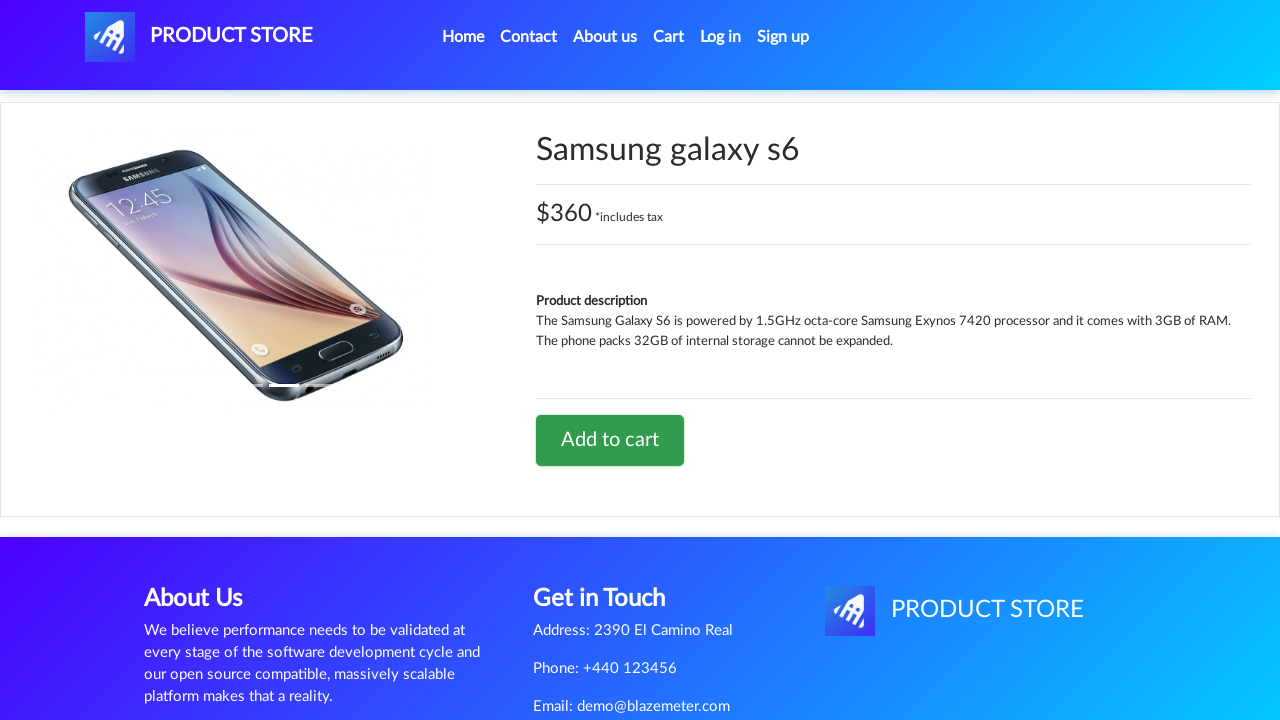

Set up dialog handler
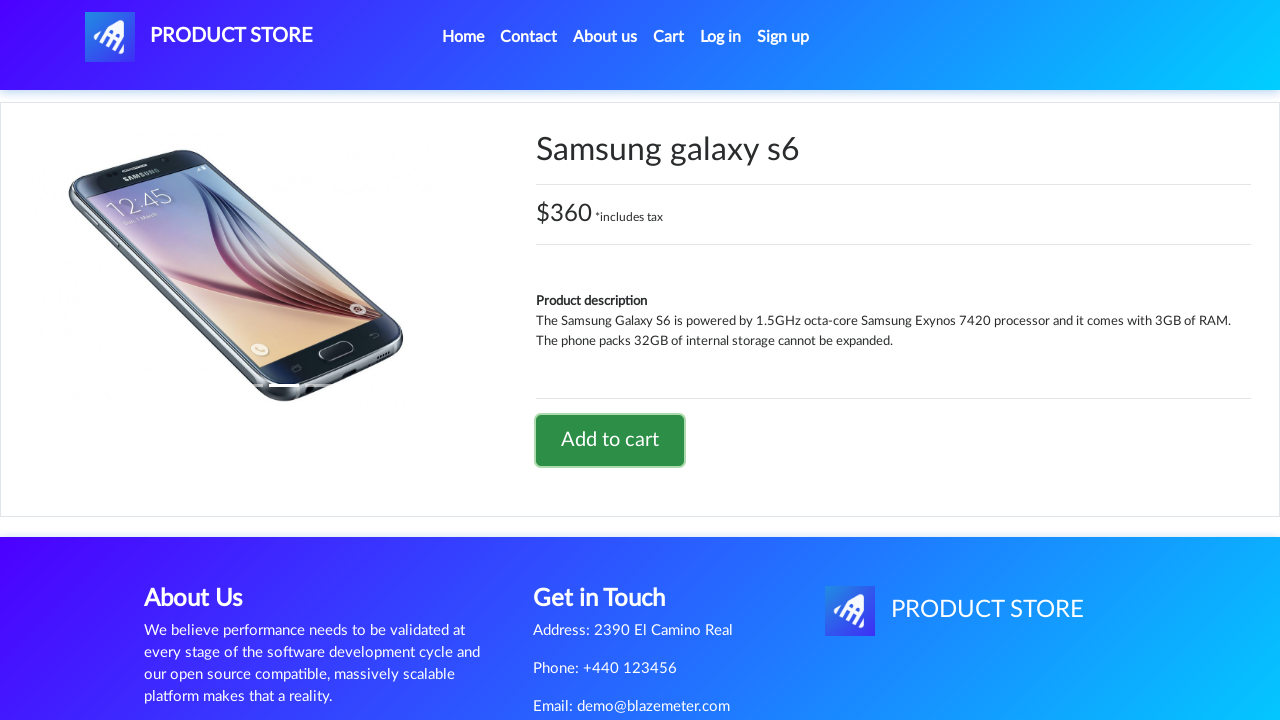

Waited 1 second for cart update
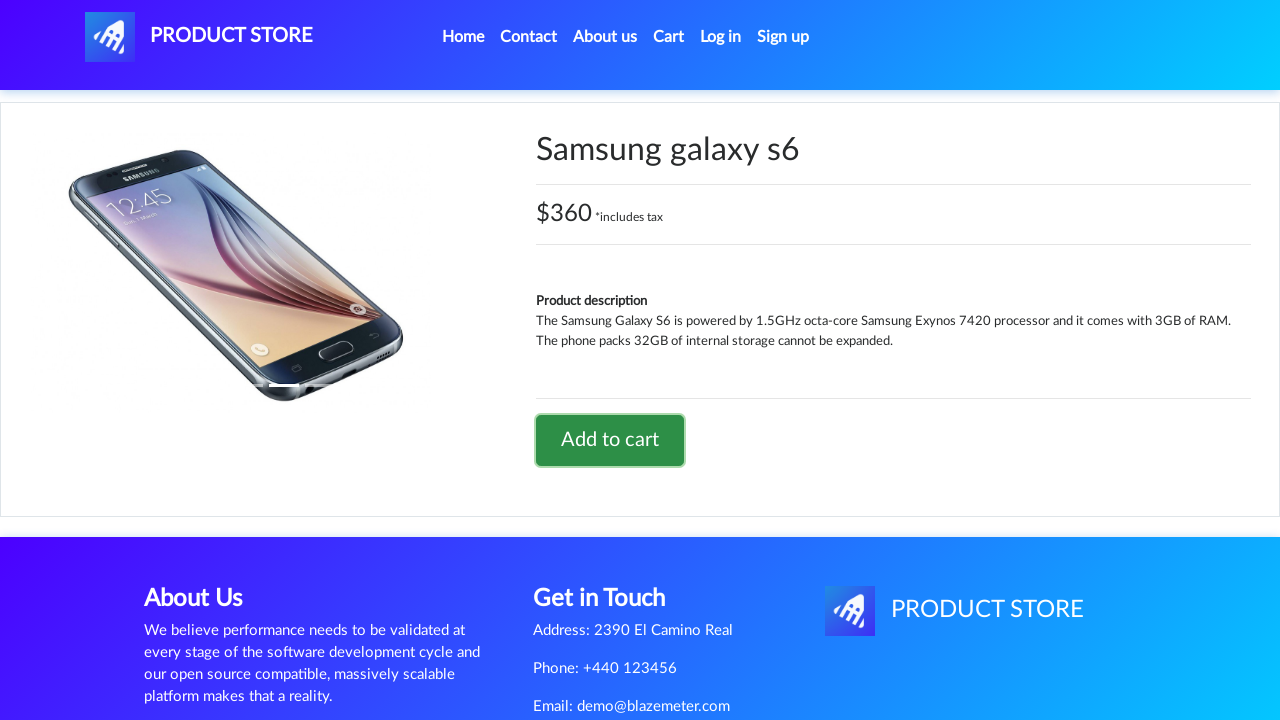

Clicked on cart link at (669, 37) on #cartur
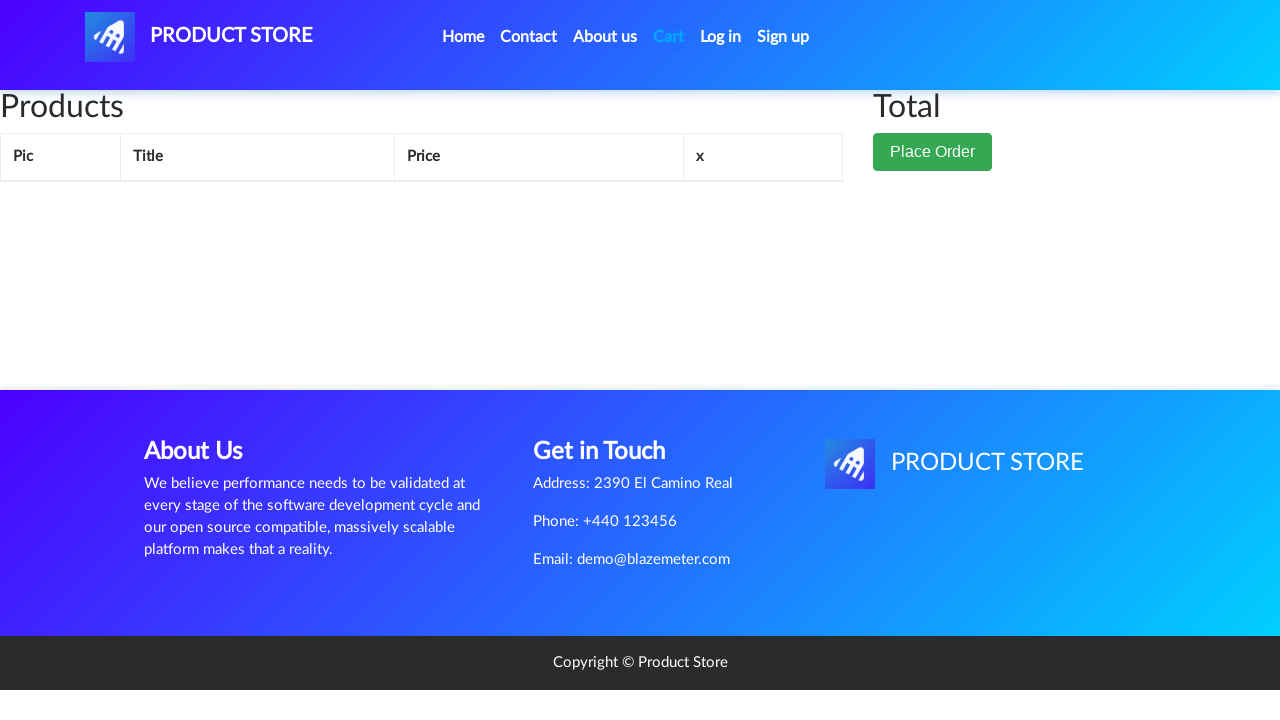

Cart page loaded with success message
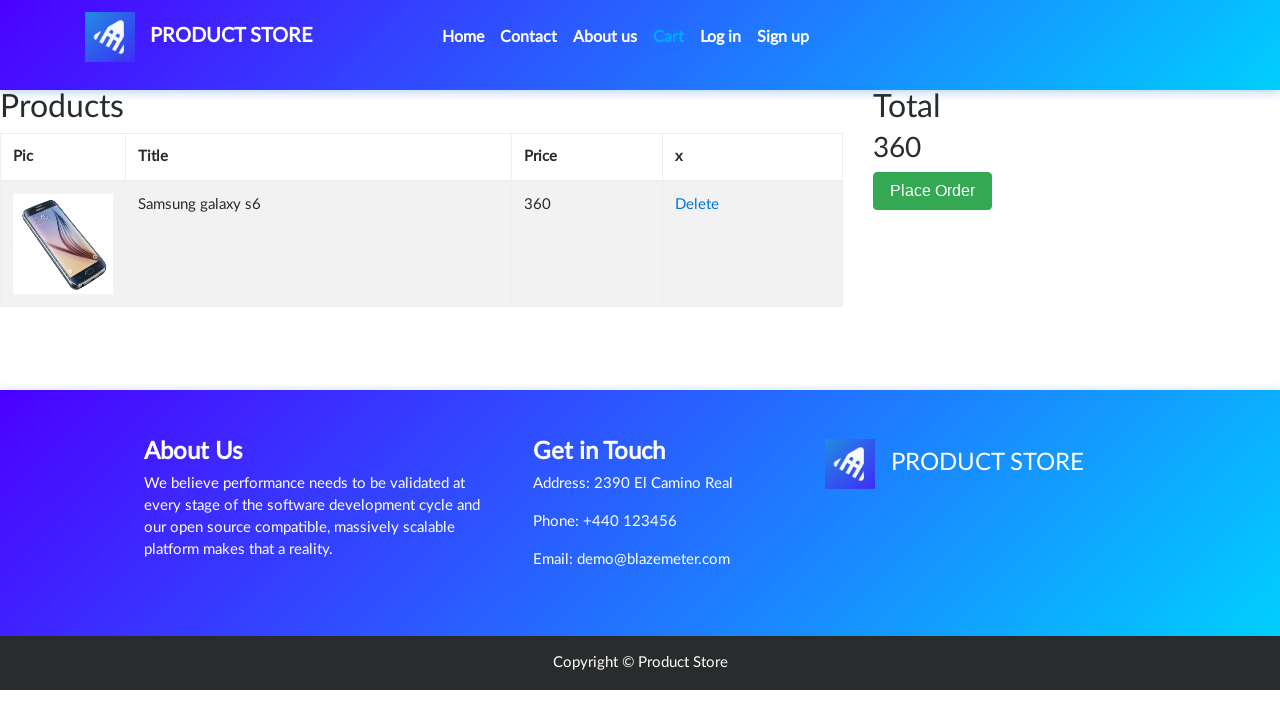

Clicked Place Order button at (933, 191) on button:has-text('Place Order')
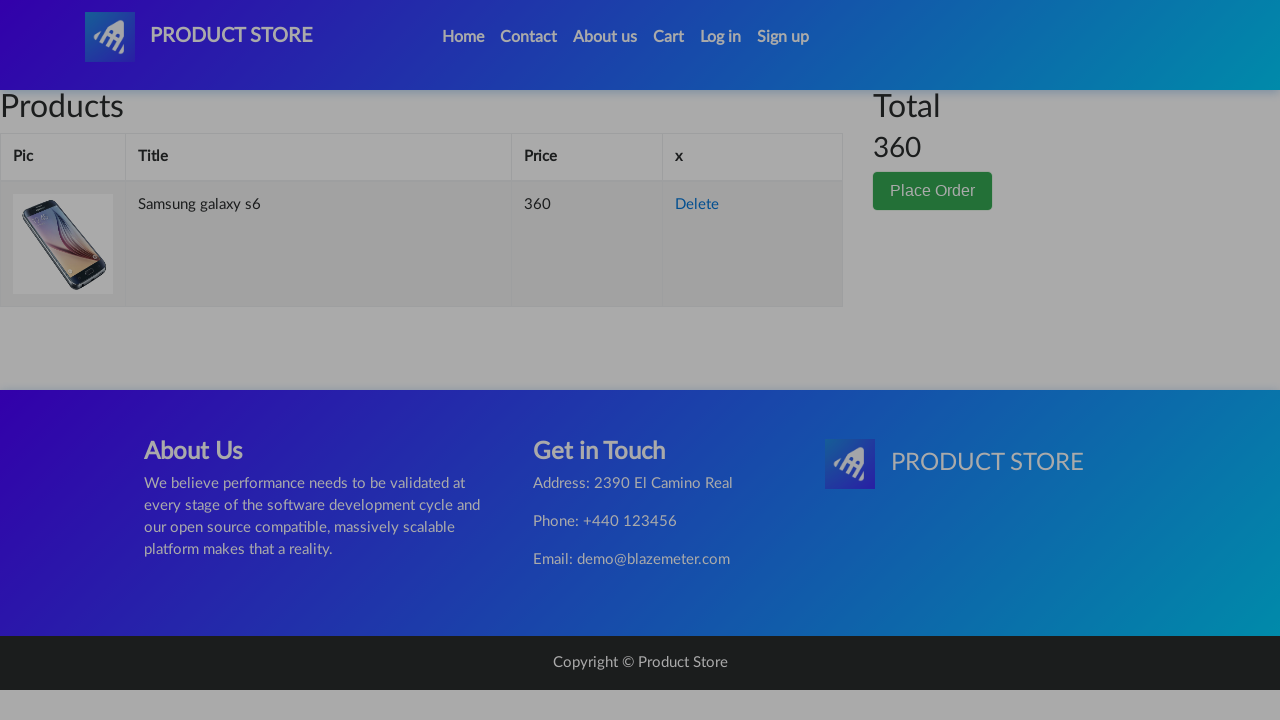

Order modal dialog appeared
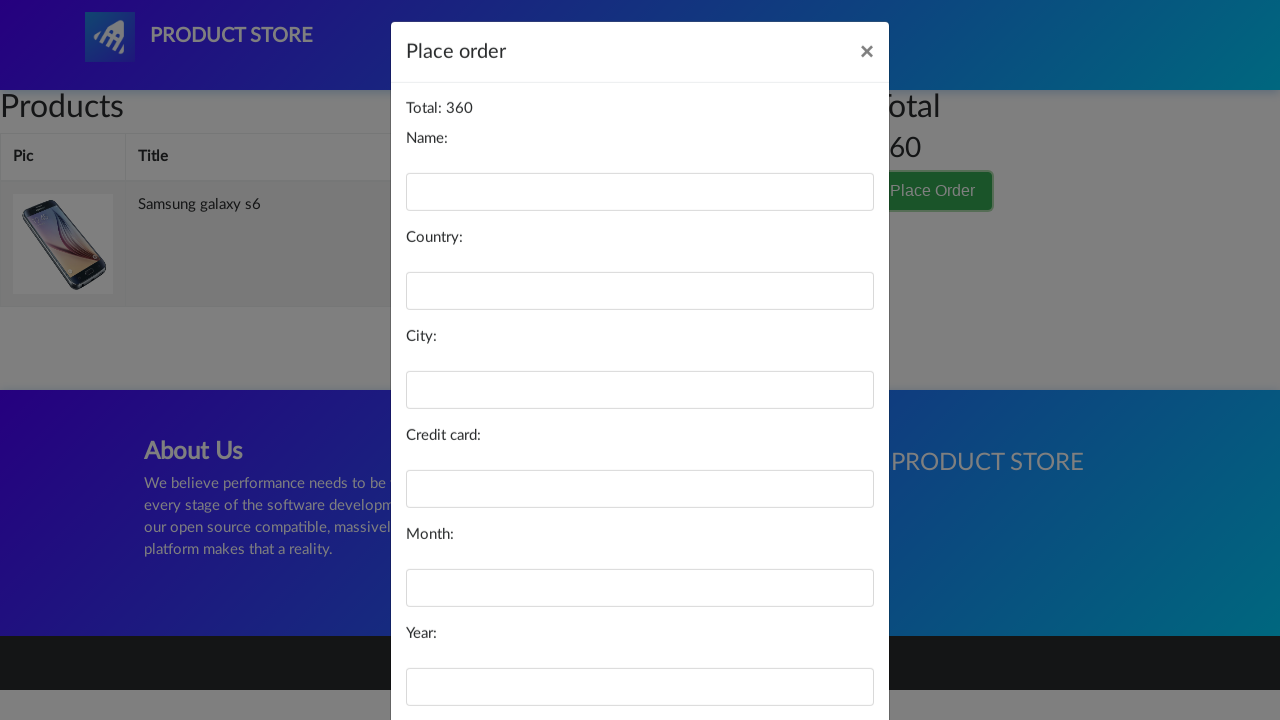

Filled name field with 'John Smith' on #name
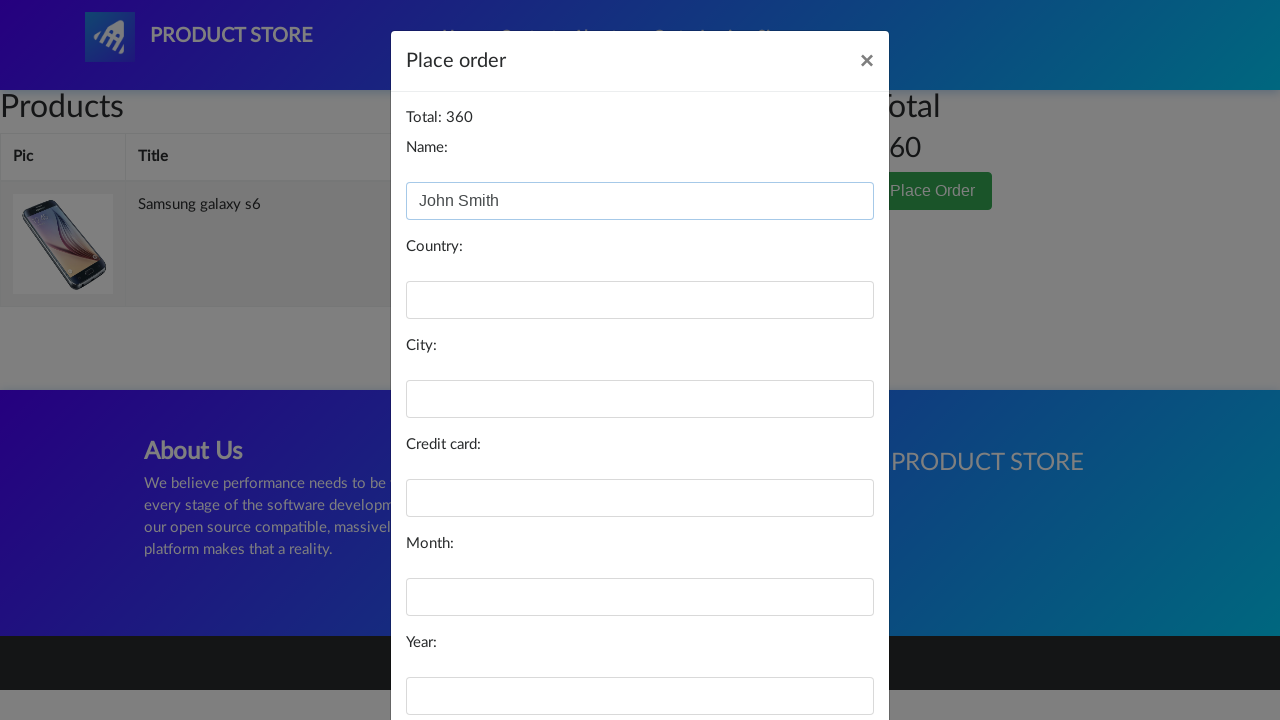

Filled country field with 'United States' on #country
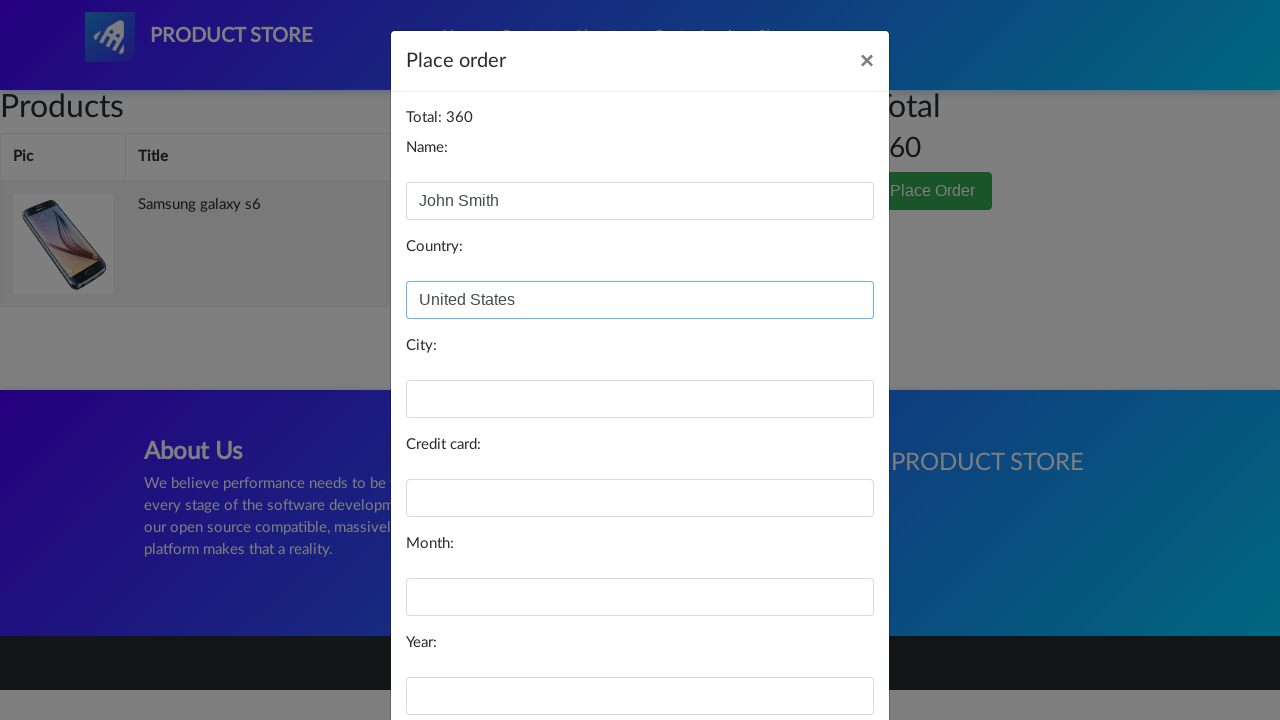

Filled city field with 'New York' on #city
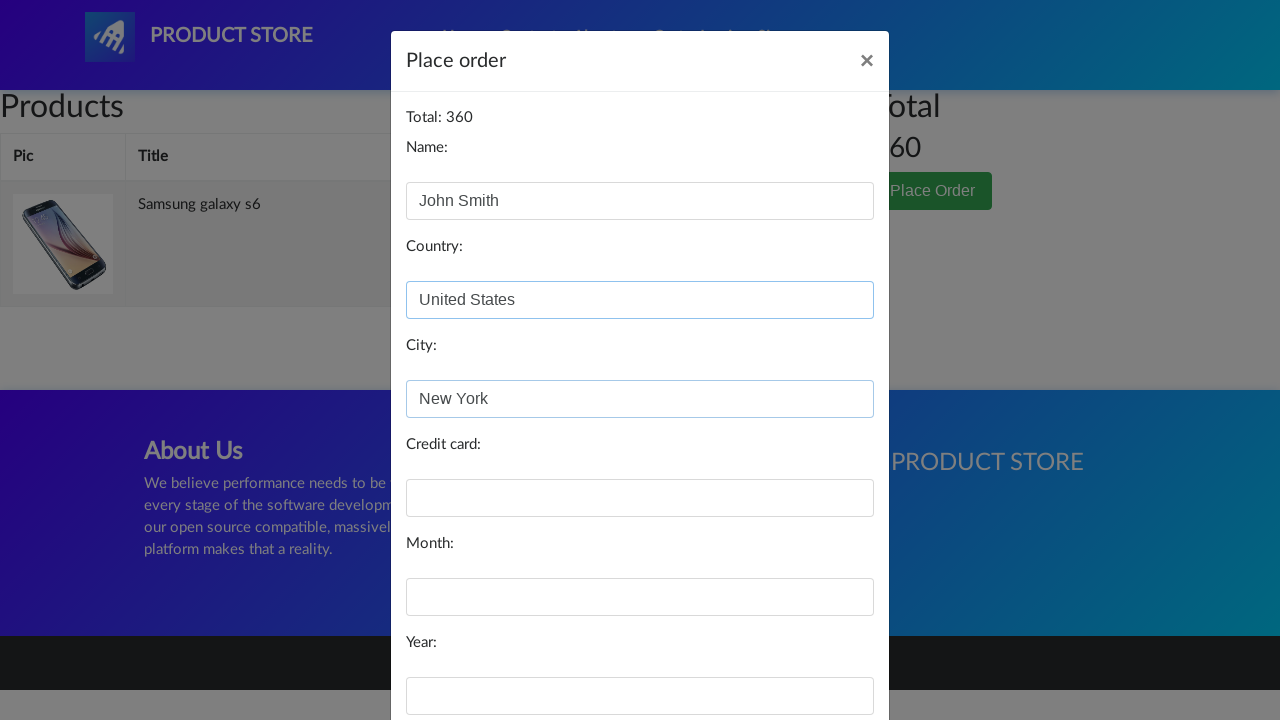

Filled card field with test credit card number on #card
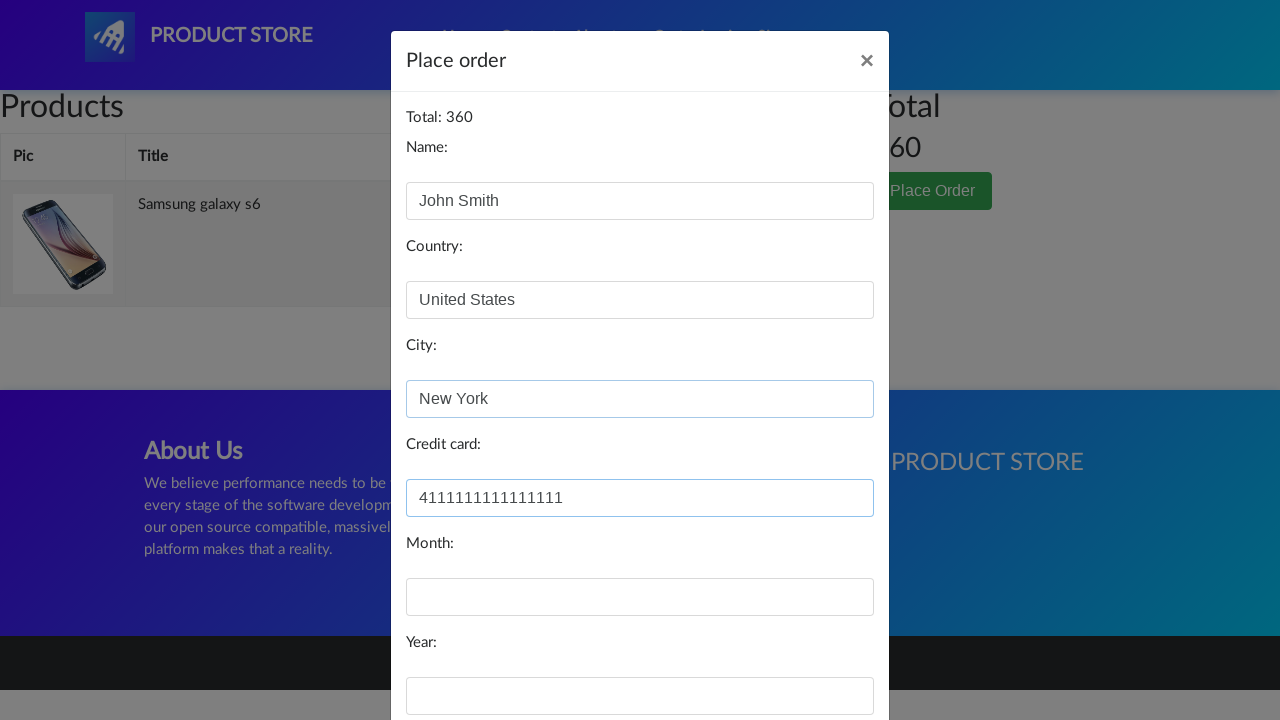

Filled month field with '12' on #month
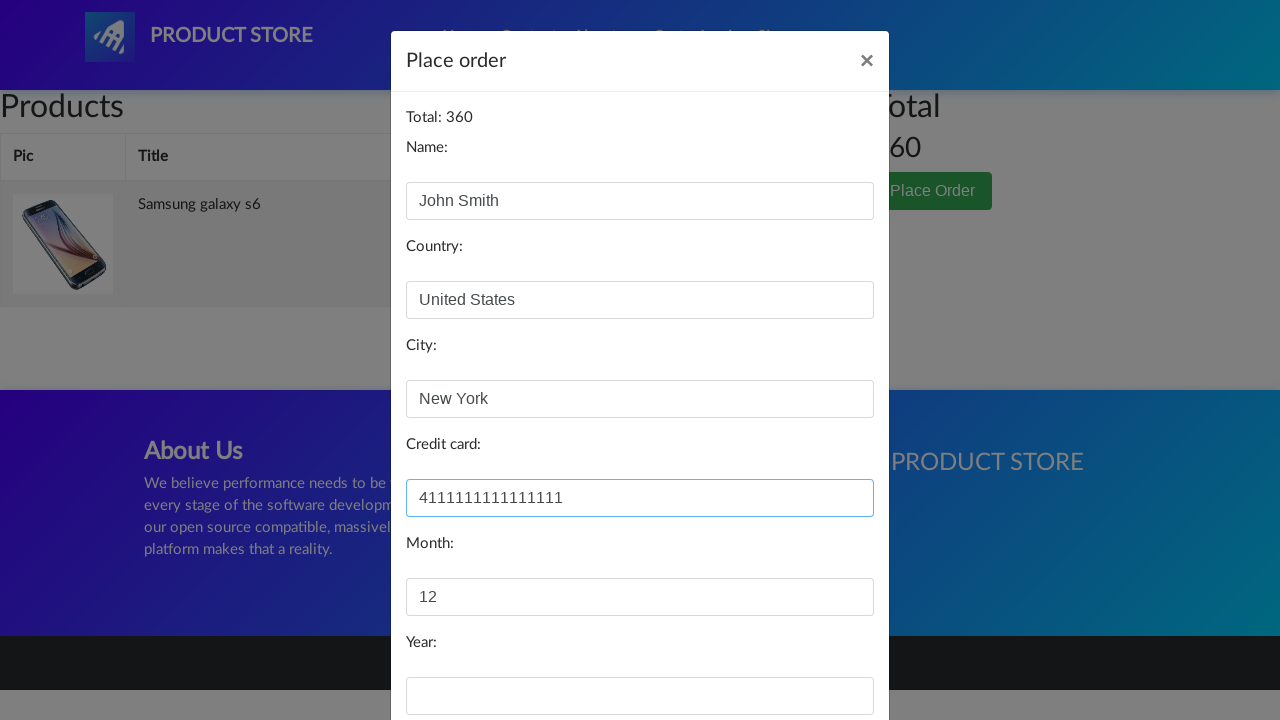

Filled year field with '2025' on #year
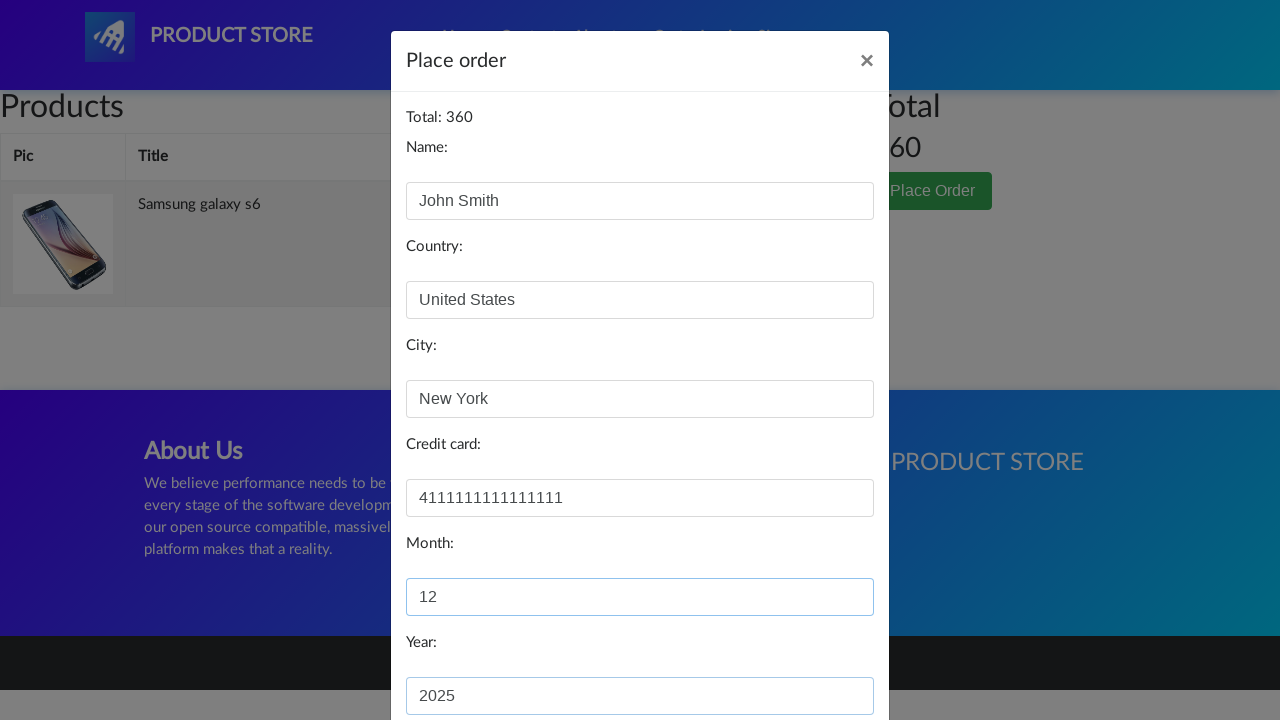

Clicked Purchase button to complete transaction at (823, 655) on button:has-text('Purchase')
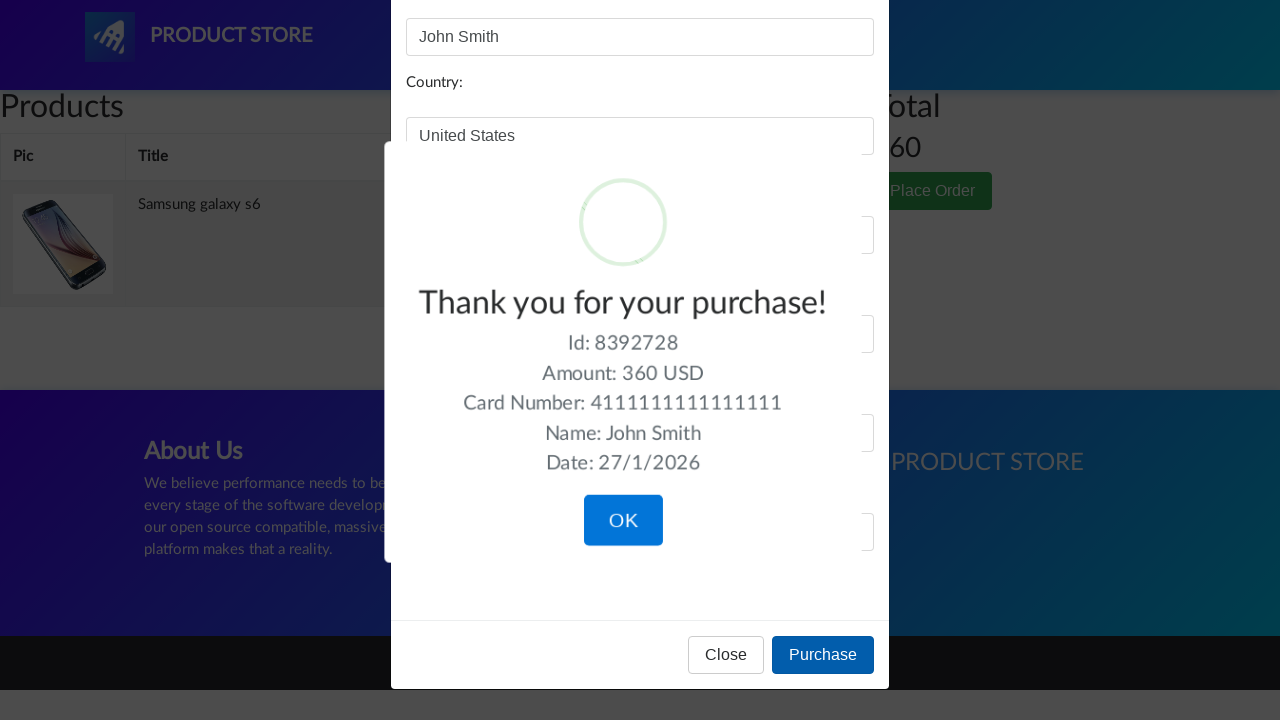

Confirmation alert displayed
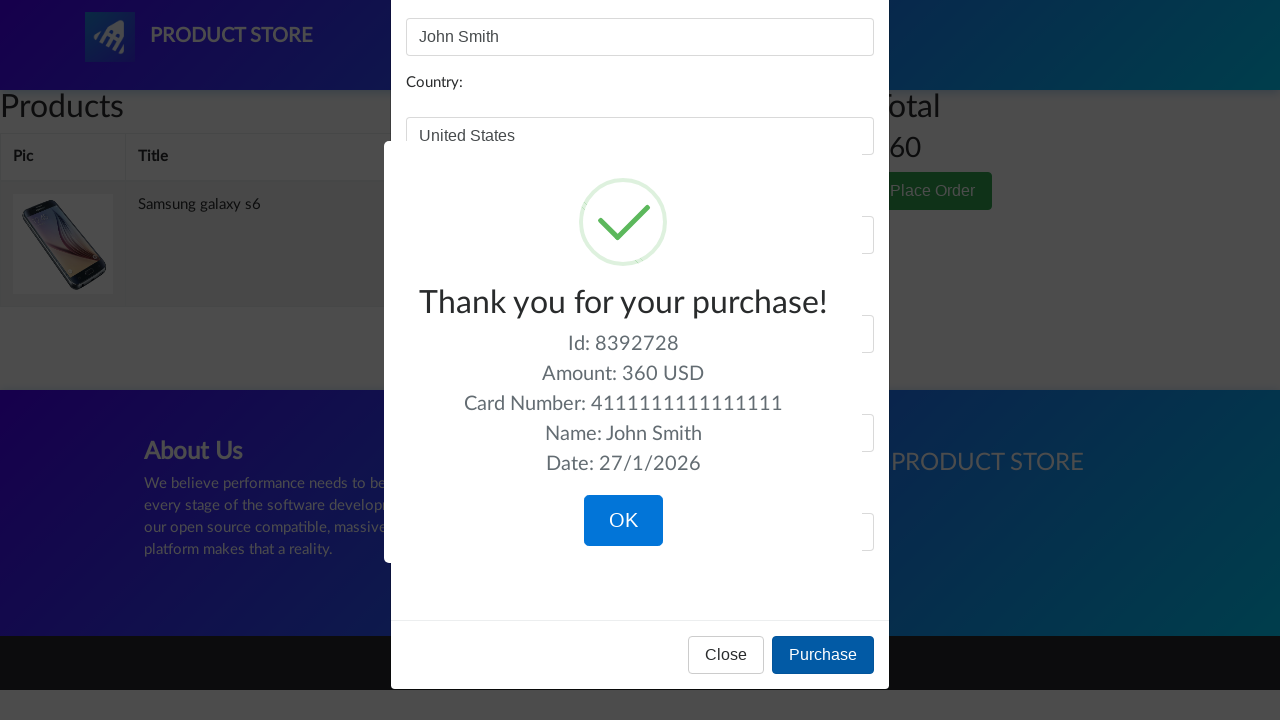

Located confirmation message element
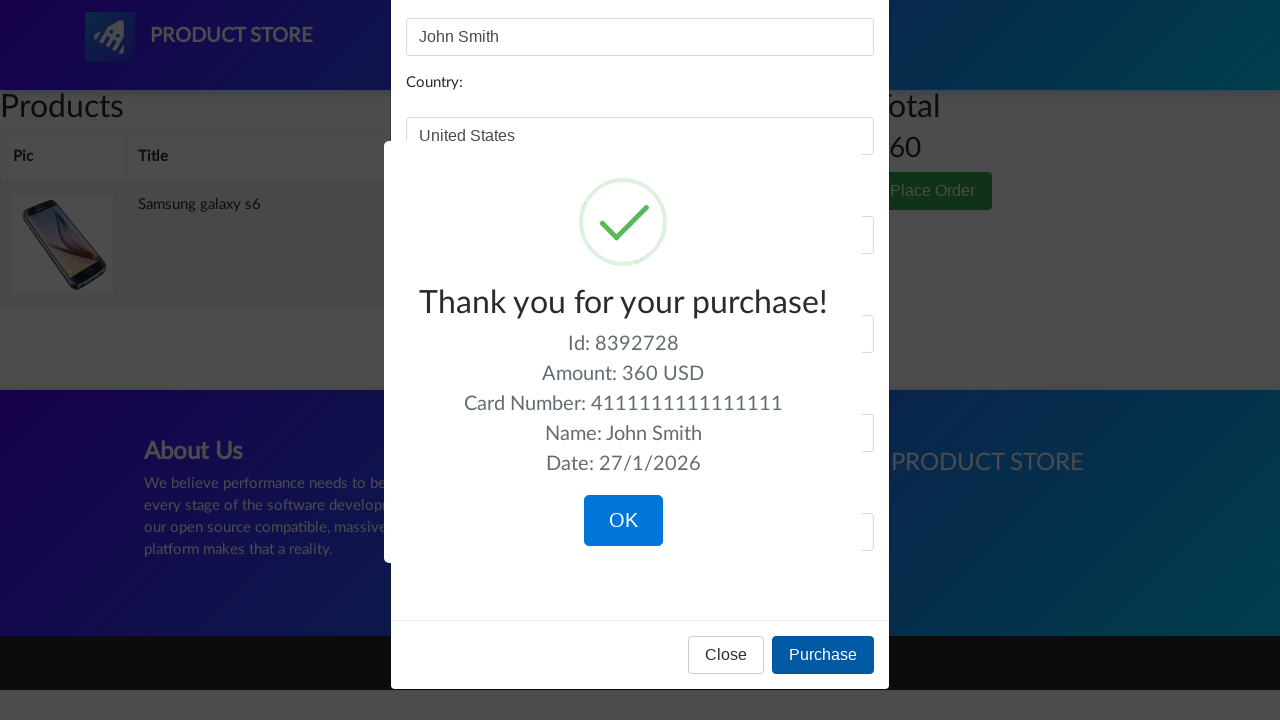

Verified purchase confirmation message contains 'Thank you for your purchase!'
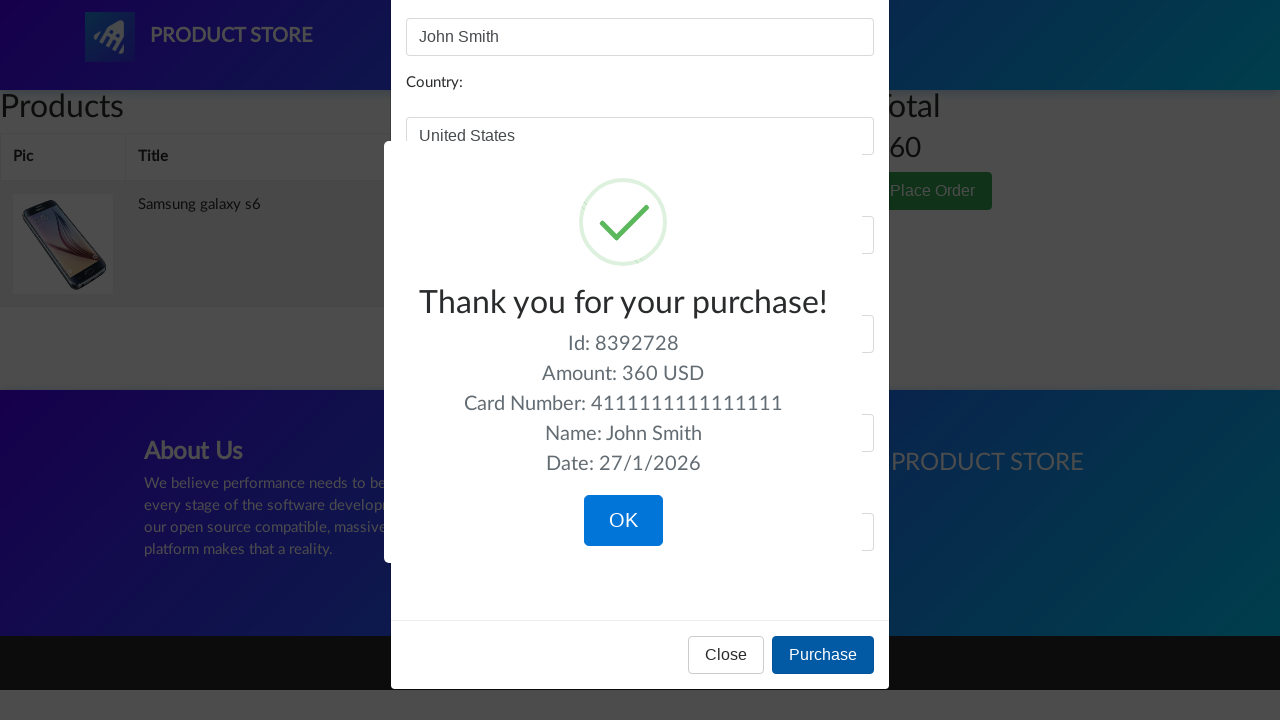

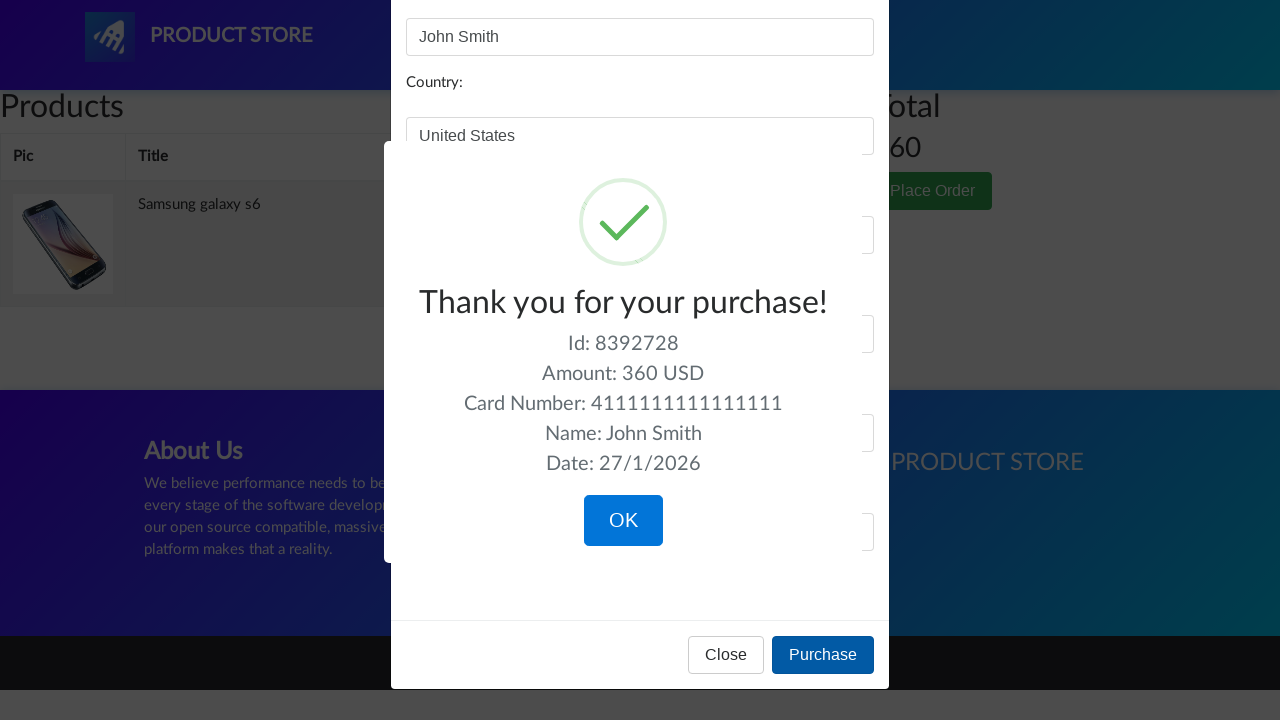